Tests a registration form by filling in three required input fields, submitting the form, and verifying the success message is displayed.

Starting URL: http://suninjuly.github.io/registration1.html

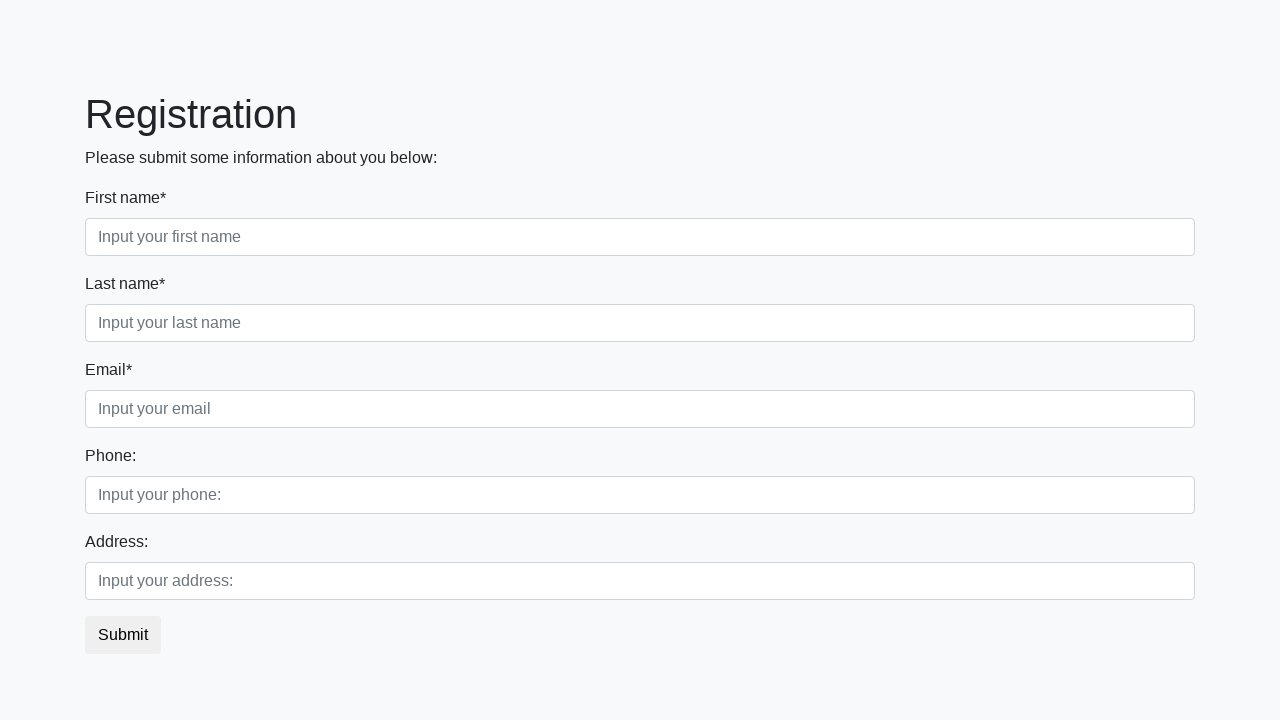

Filled first name field with 'Ivan Petrov' on //body/div/form/div[1]/div[1]/input
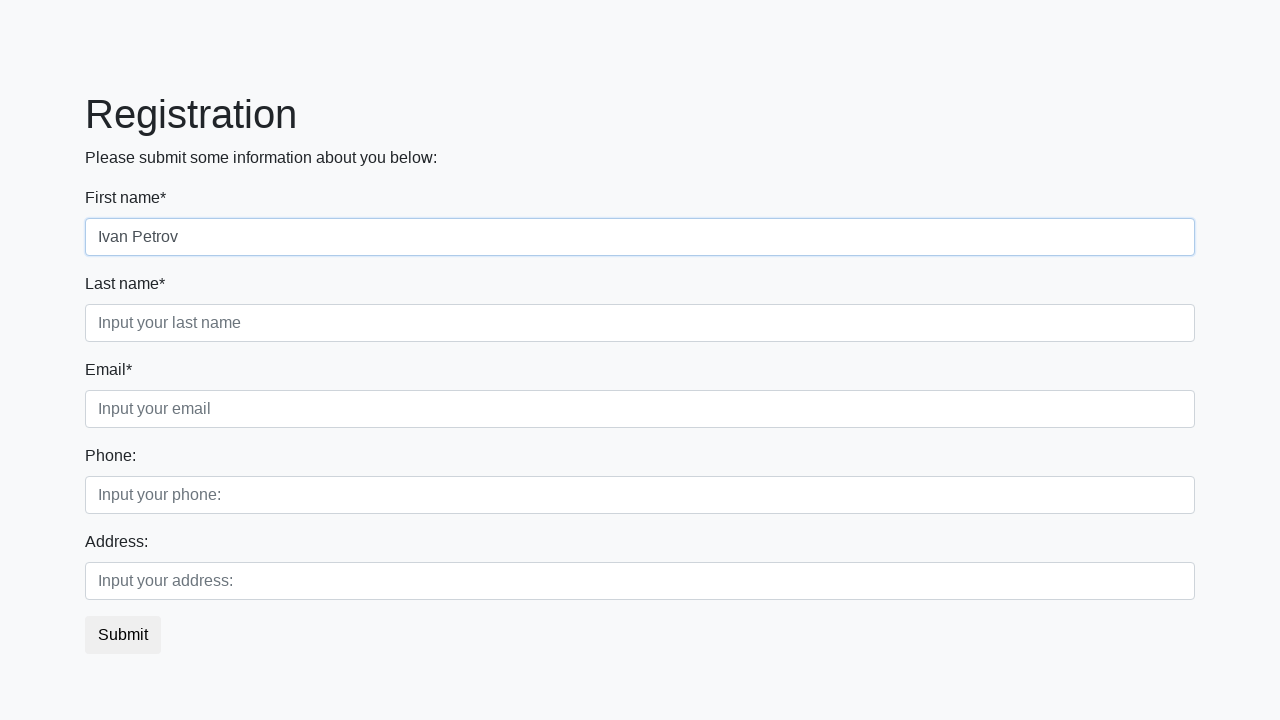

Filled second name field with 'Sergey Sidorov' on //body/div/form/div[1]/div[2]/input
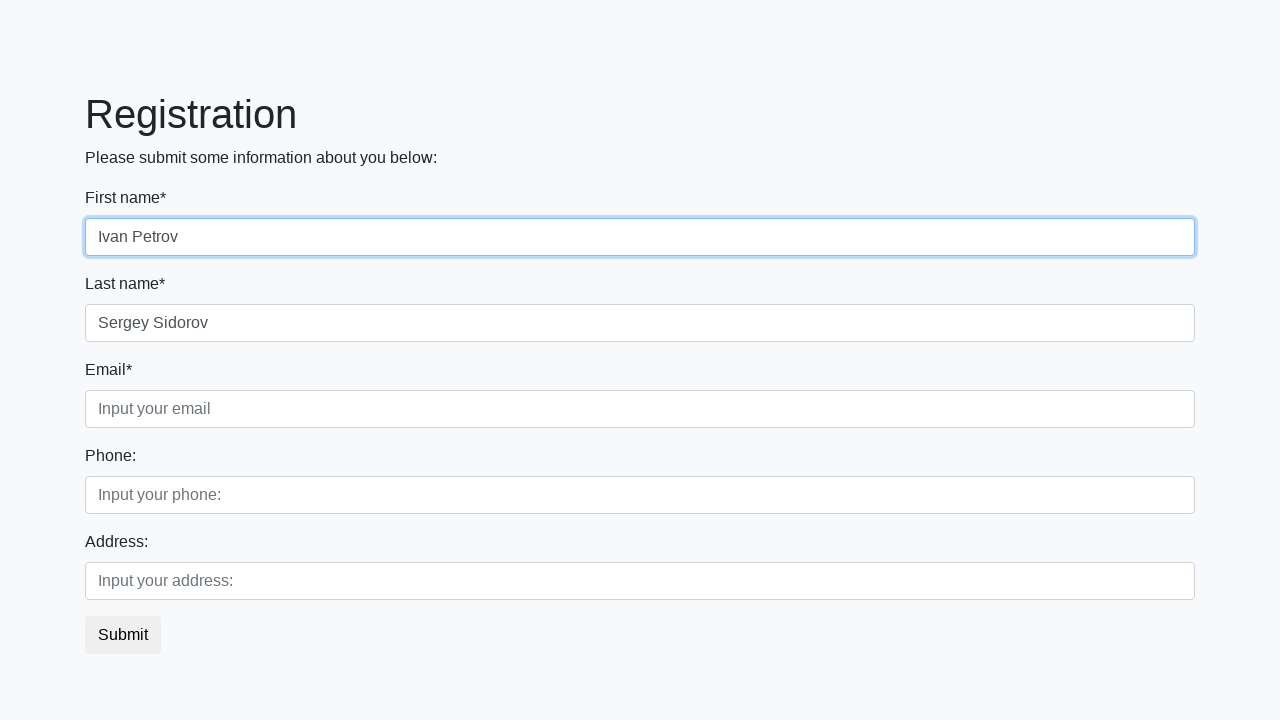

Filled email field with 'test@example.com' on //body/div/form/div[1]/div[3]/input
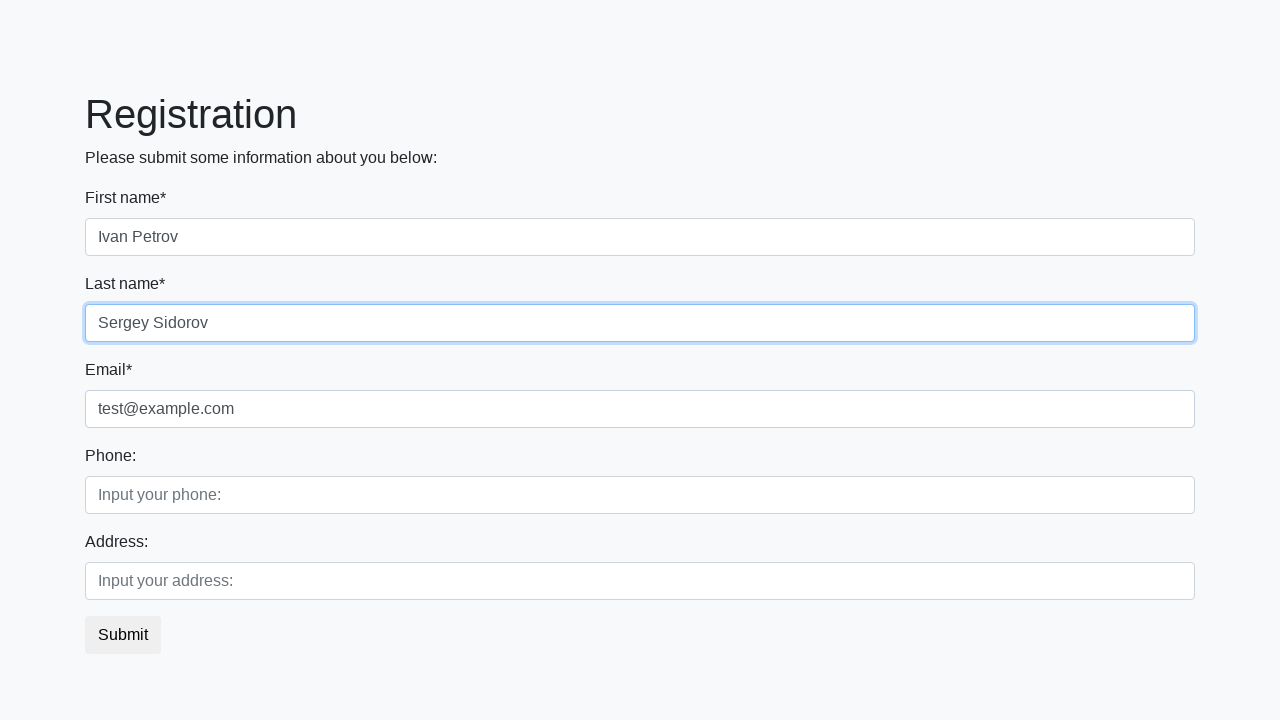

Clicked submit button to register at (123, 635) on button.btn
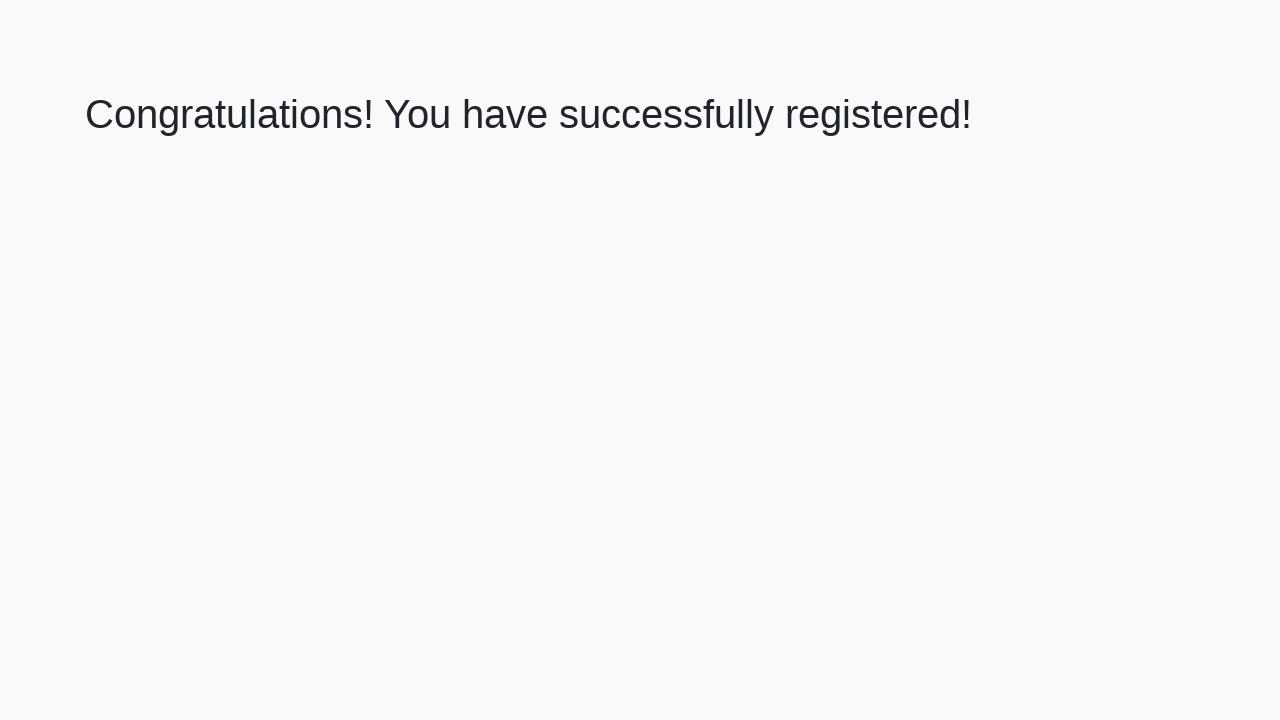

Success message header loaded
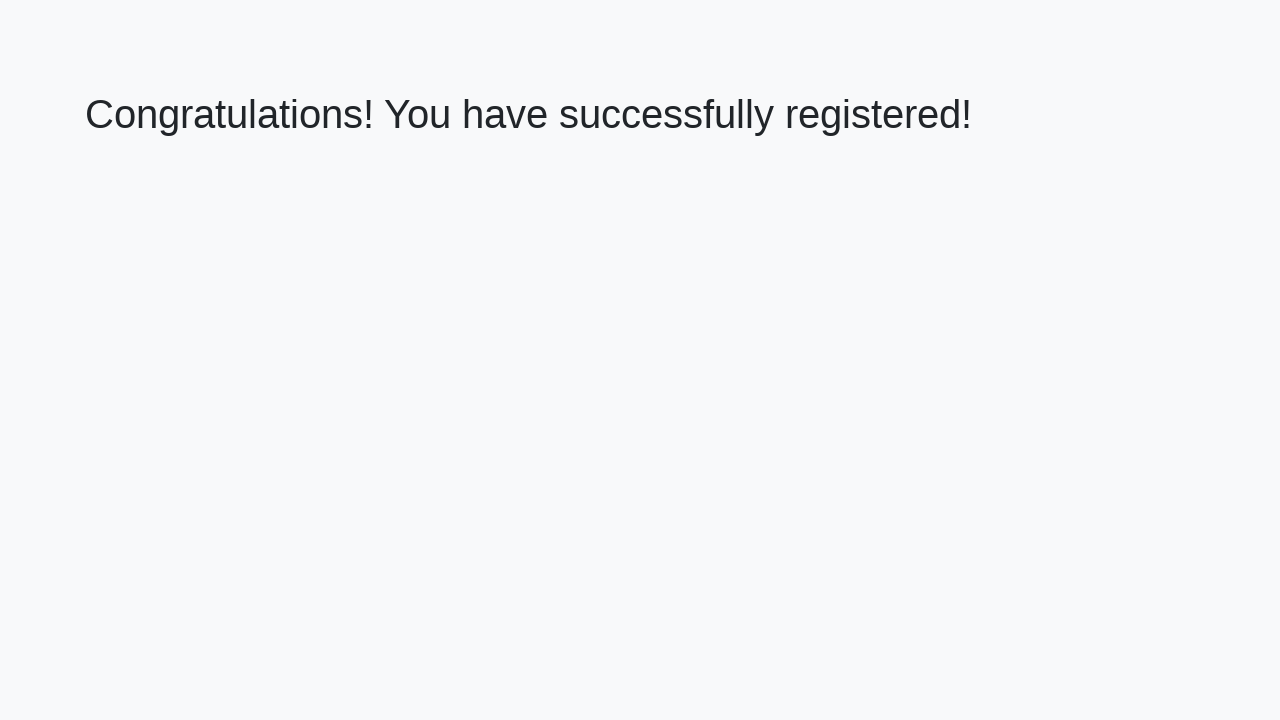

Retrieved success message text
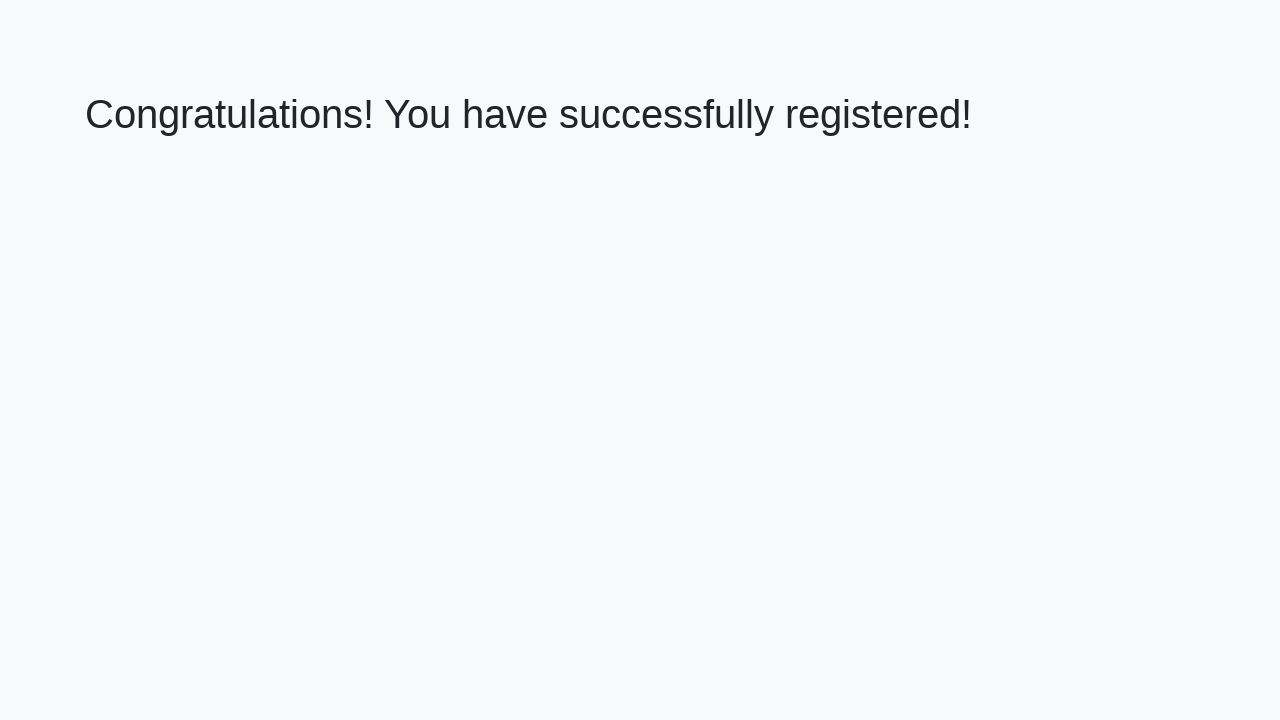

Verified success message: 'Congratulations! You have successfully registered!'
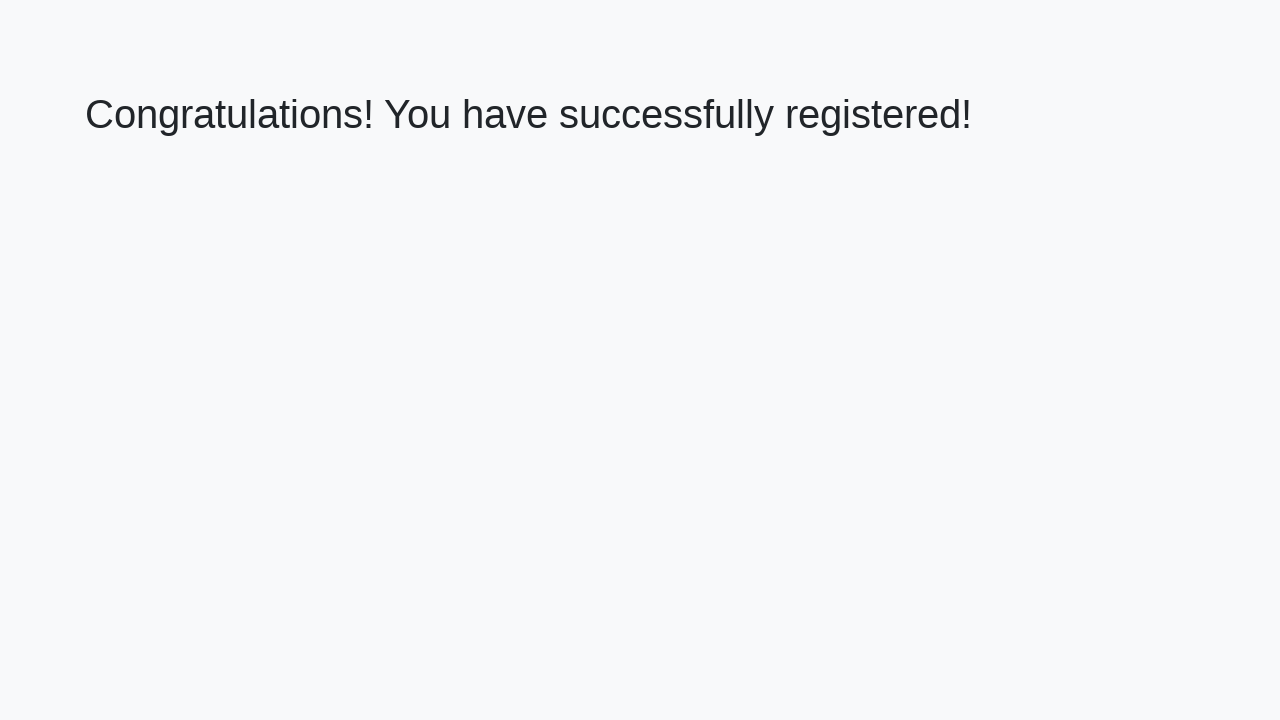

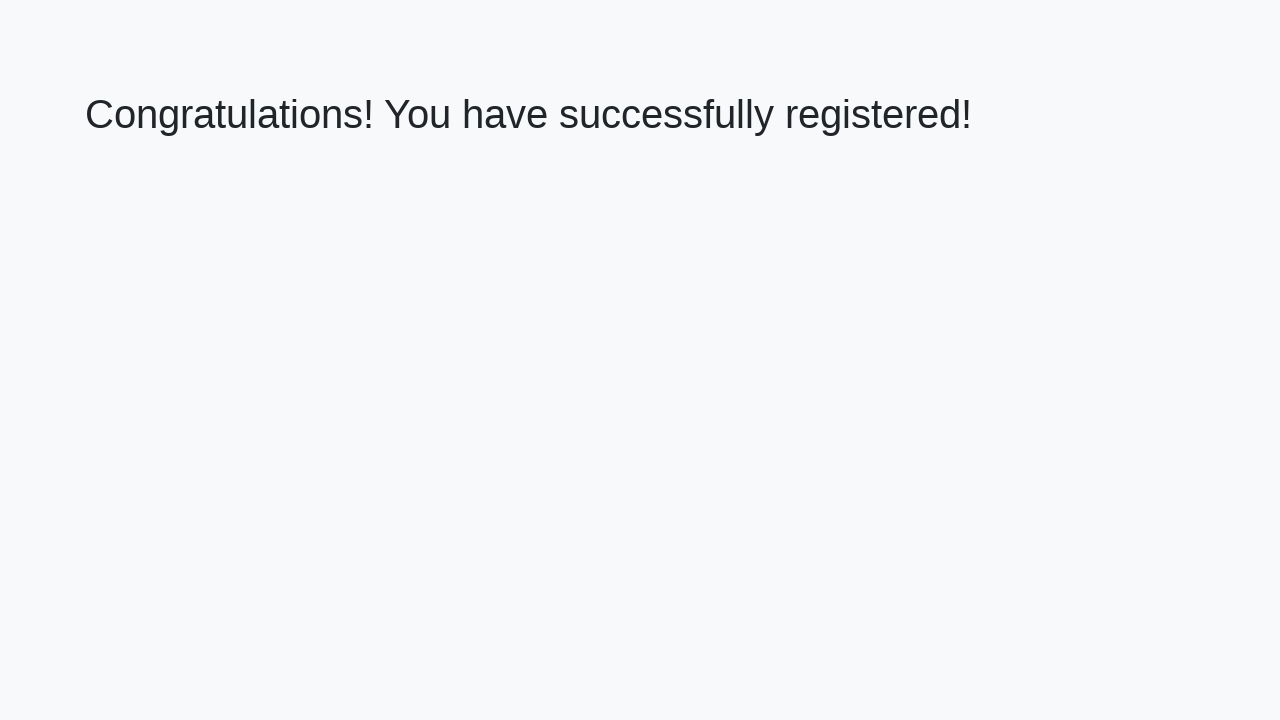